Tests counting links on a page, navigating through footer links by opening them in new tabs, and verifying each page loads by getting its title

Starting URL: https://rahulshettyacademy.com/AutomationPractice/

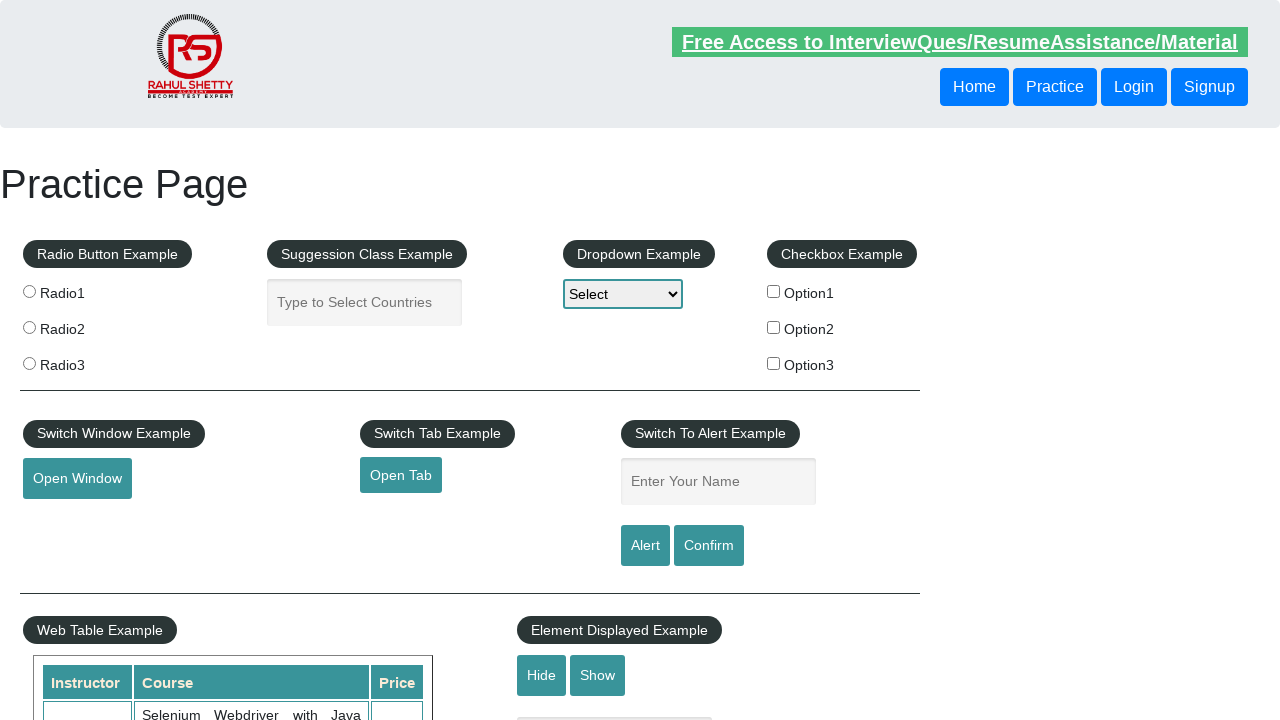

Retrieved all links on page - total count: 27
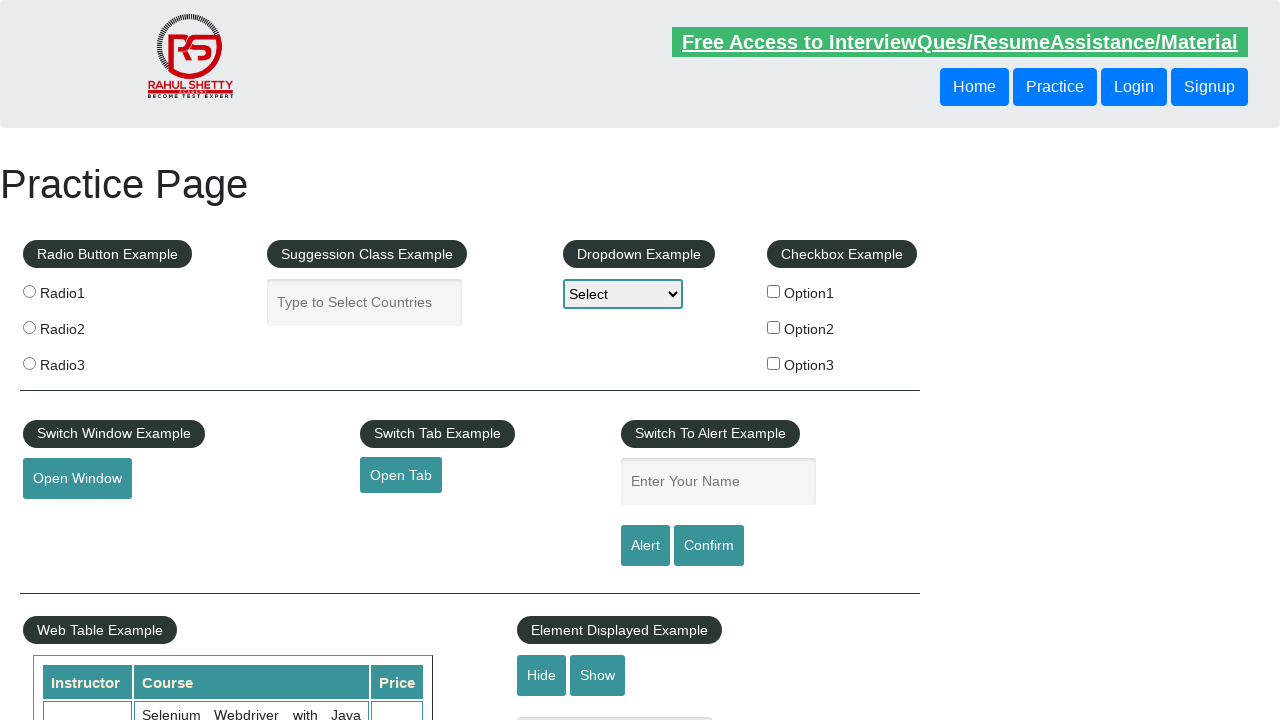

Located footer section with ID 'gf-BIG'
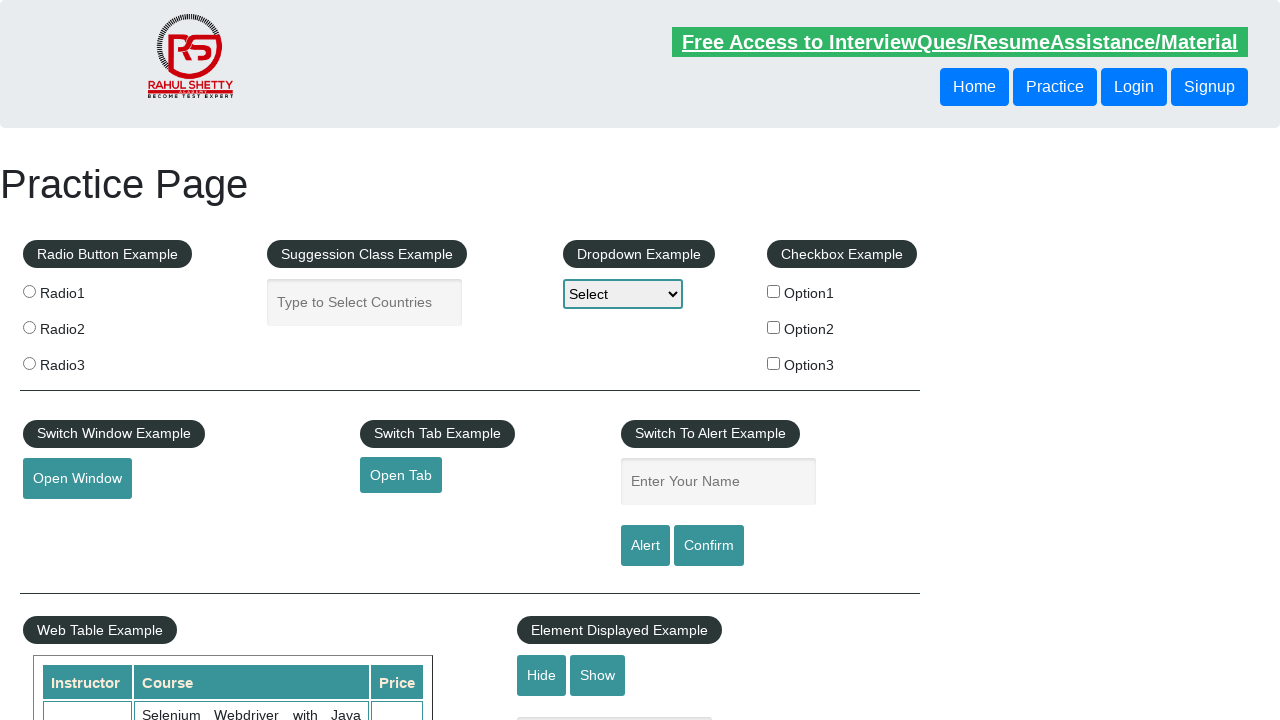

Retrieved all links in footer - total count: 20
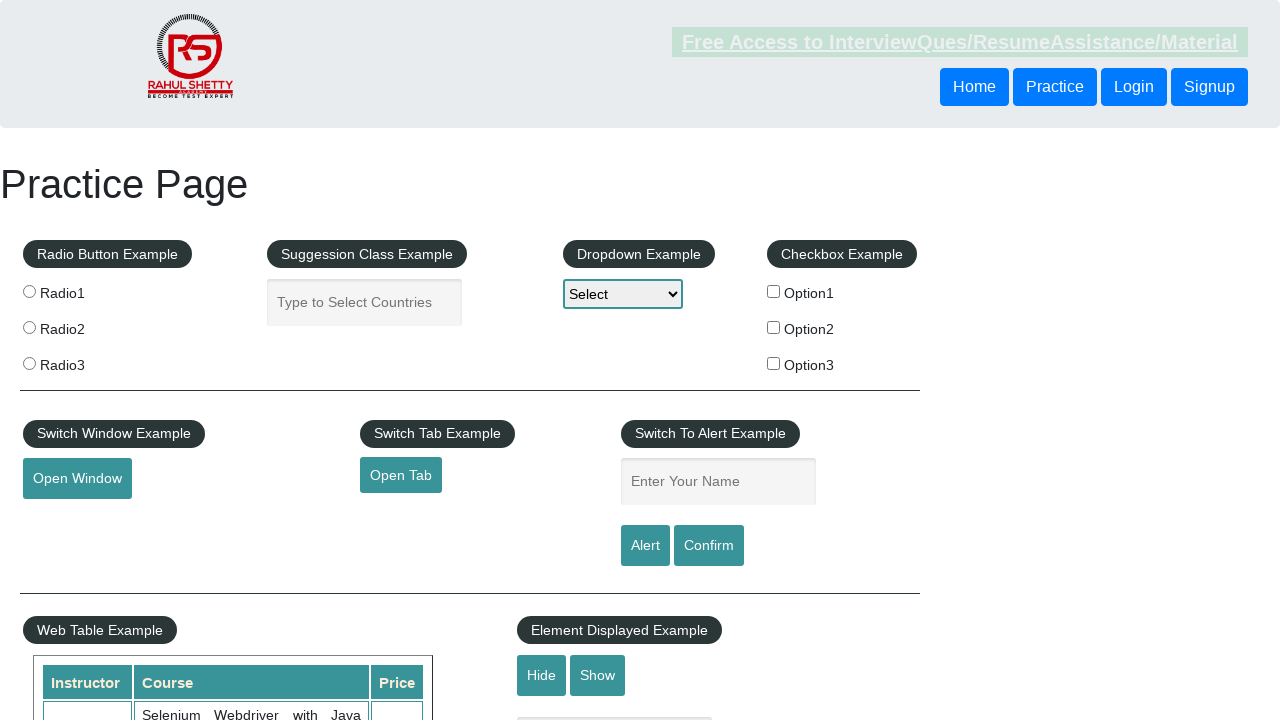

Located first column of footer table
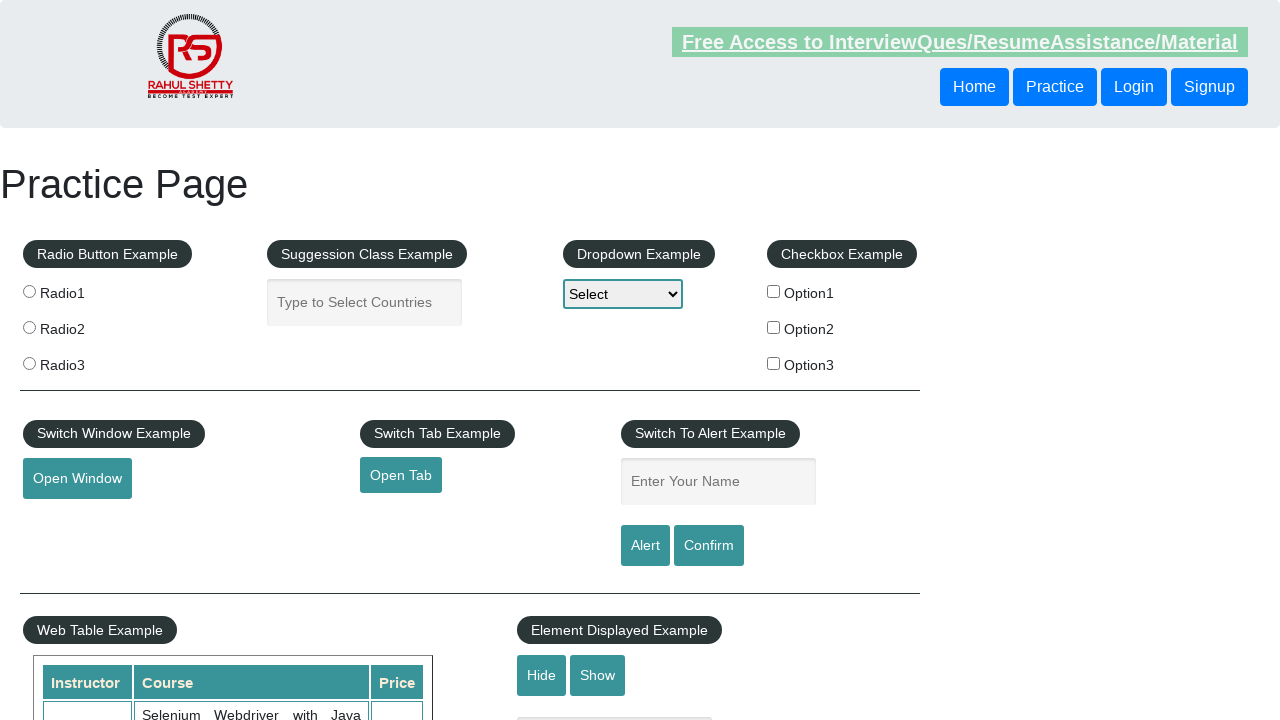

Retrieved all links in first column - total count: 5
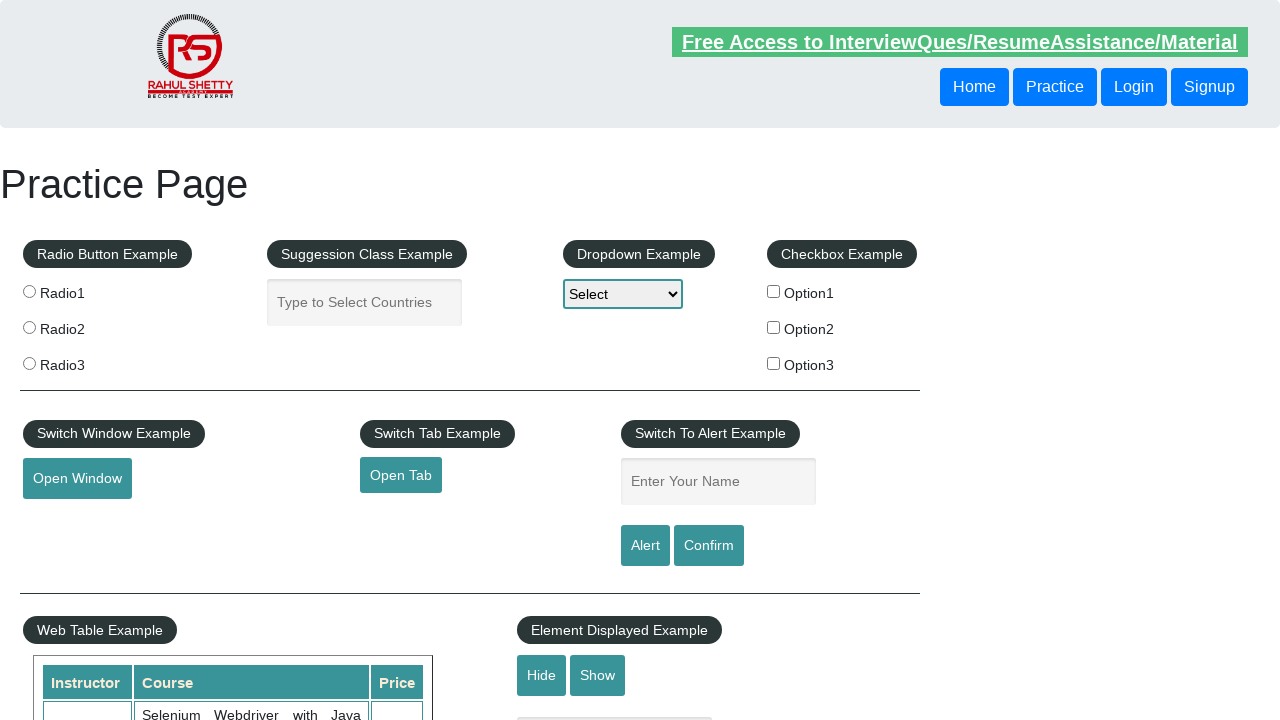

Retrieved link at index 1 from first column
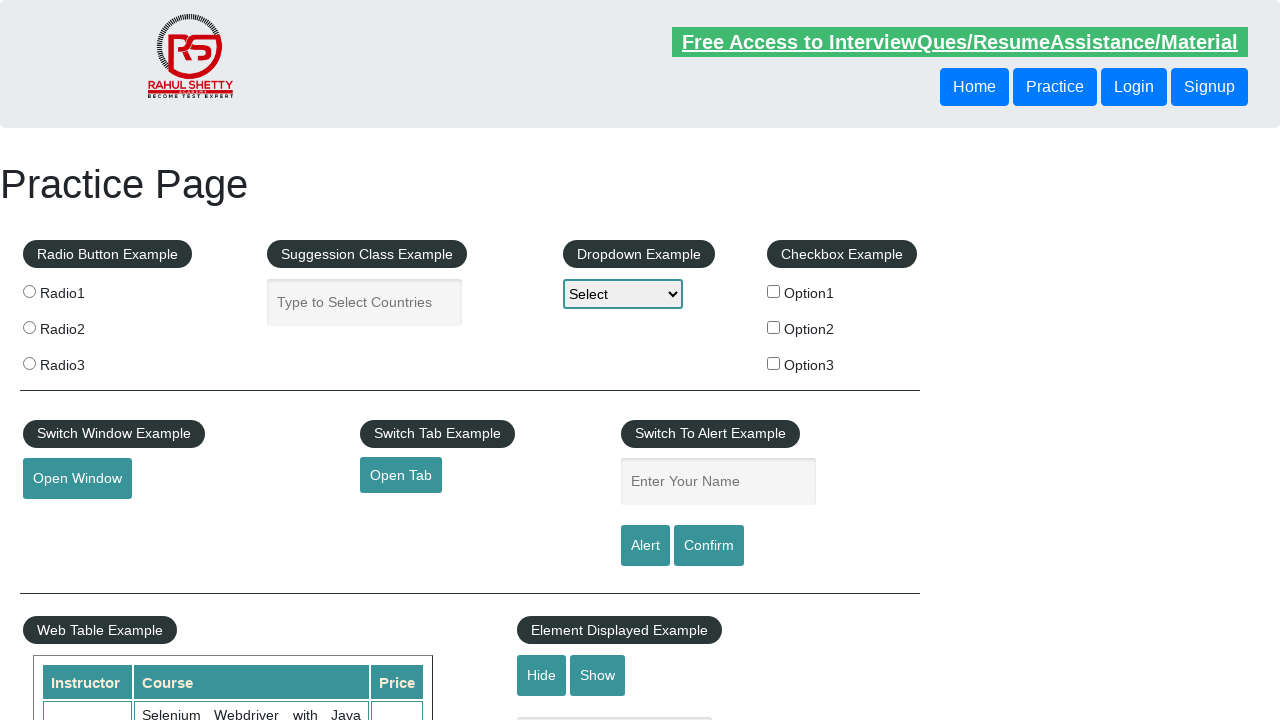

Opened link 1 in new tab using Ctrl+Click at (68, 520) on #gf-BIG >> xpath=//table/tbody/tr/td[1]/ul >> a >> nth=1
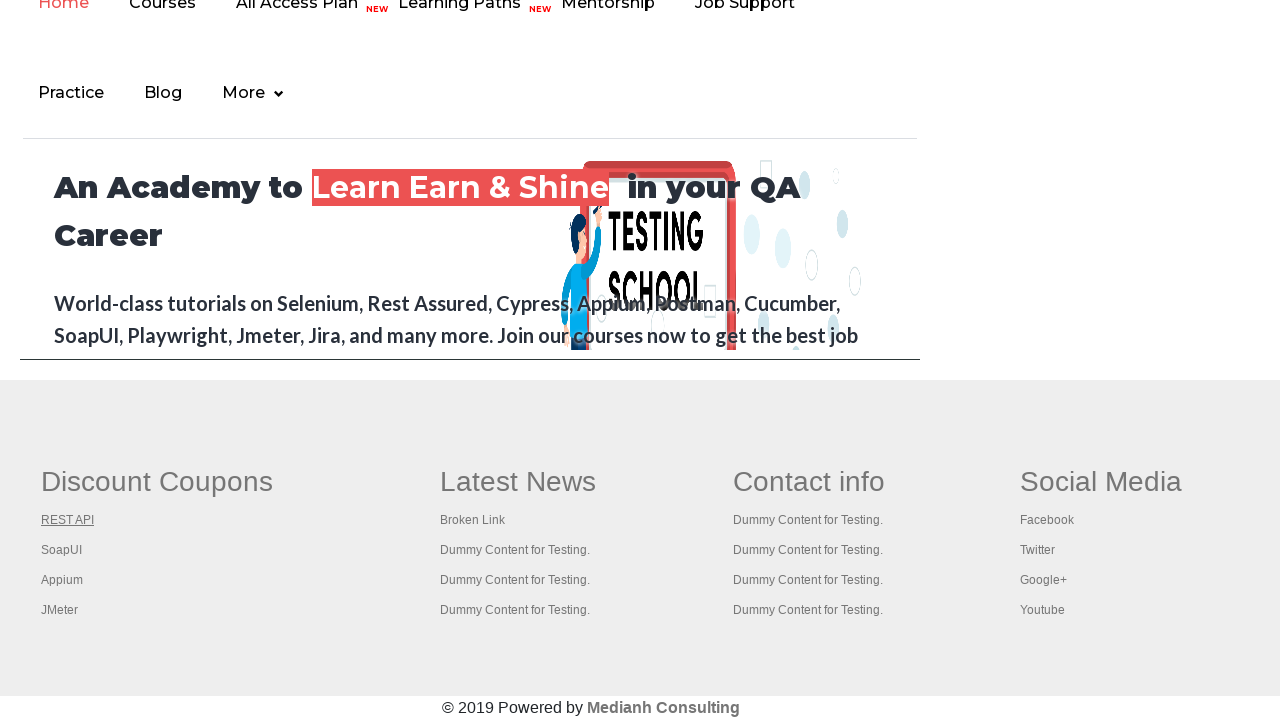

Retrieved title of new page: 'REST API Tutorial'
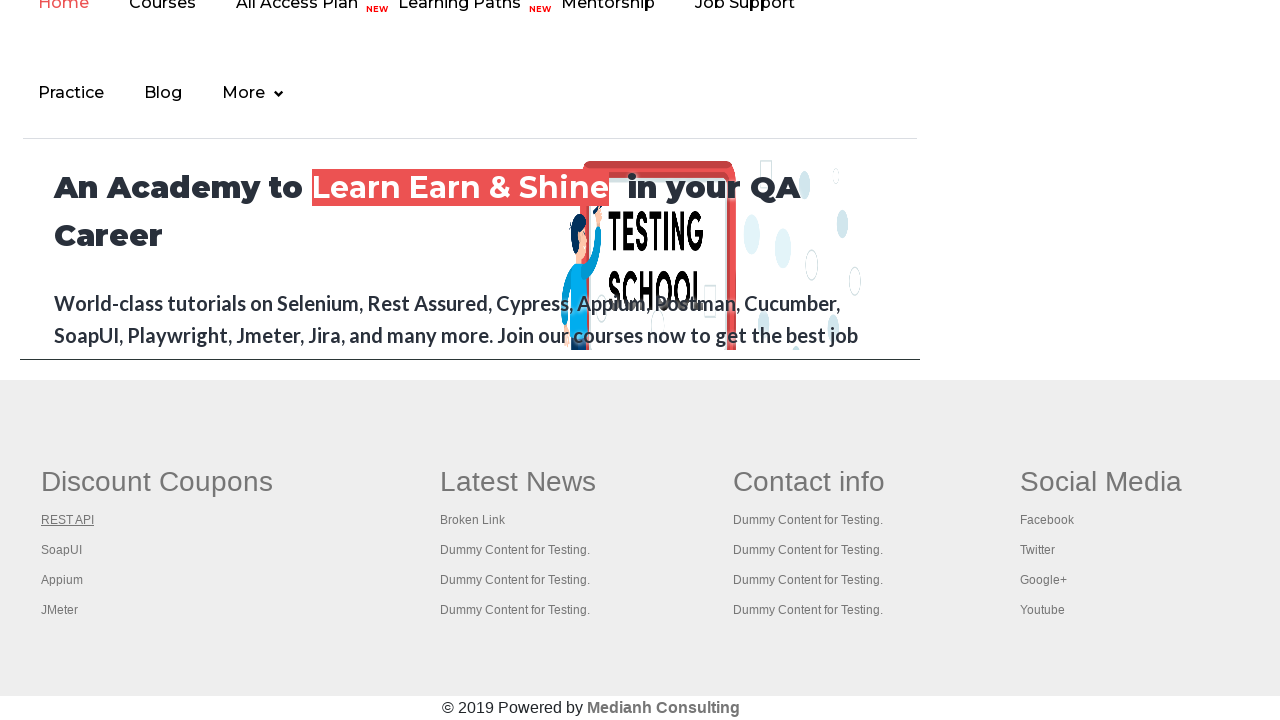

Closed new tab with title 'REST API Tutorial'
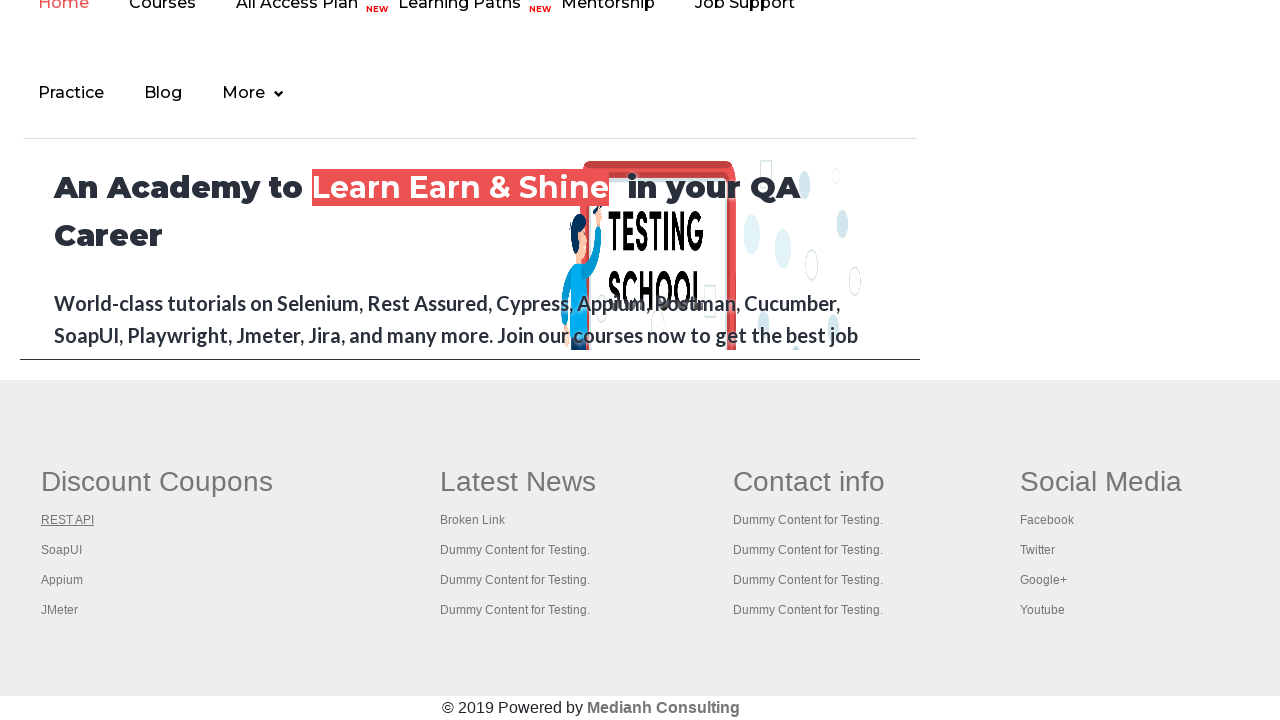

Retrieved link at index 2 from first column
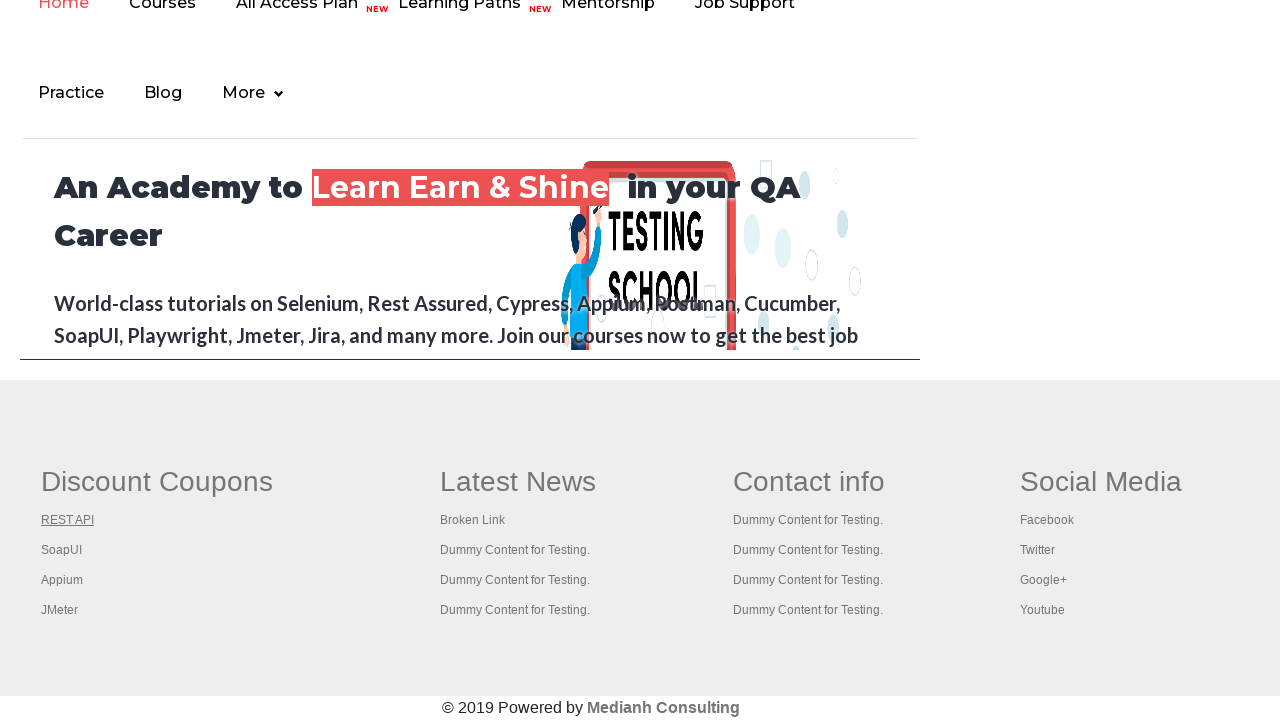

Opened link 2 in new tab using Ctrl+Click at (62, 550) on #gf-BIG >> xpath=//table/tbody/tr/td[1]/ul >> a >> nth=2
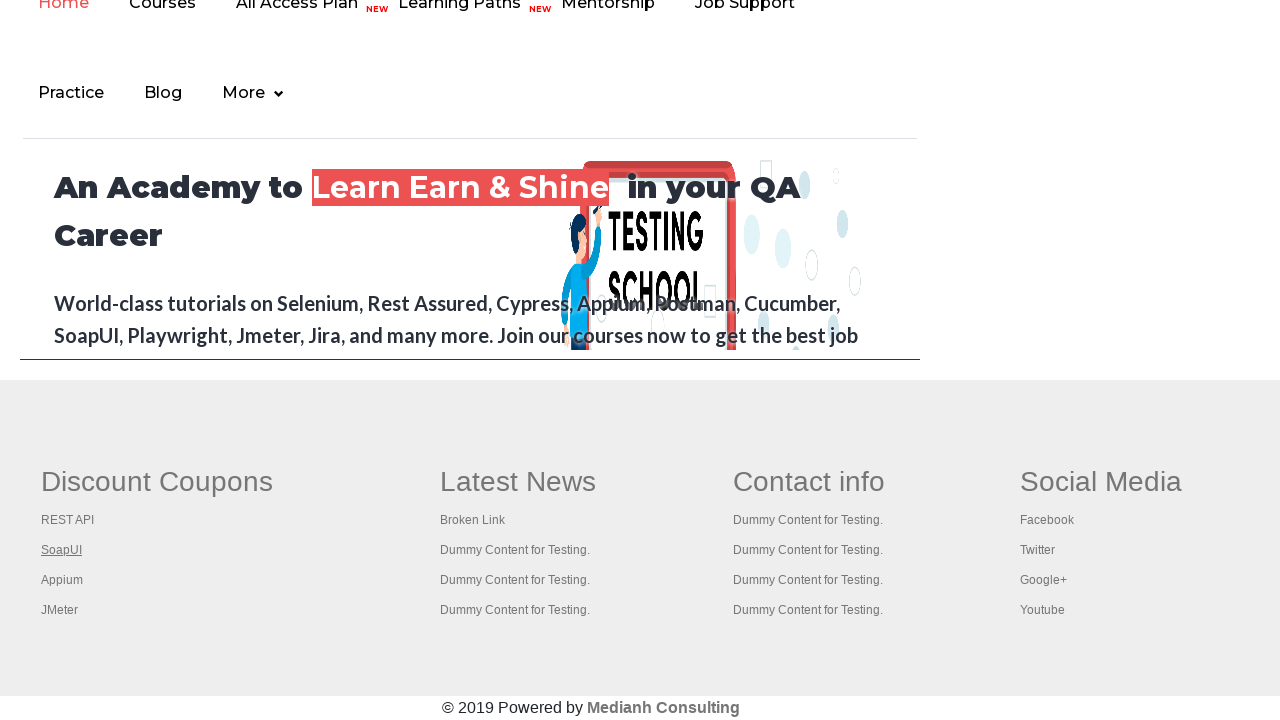

Retrieved title of new page: 'The World’s Most Popular API Testing Tool | SoapUI'
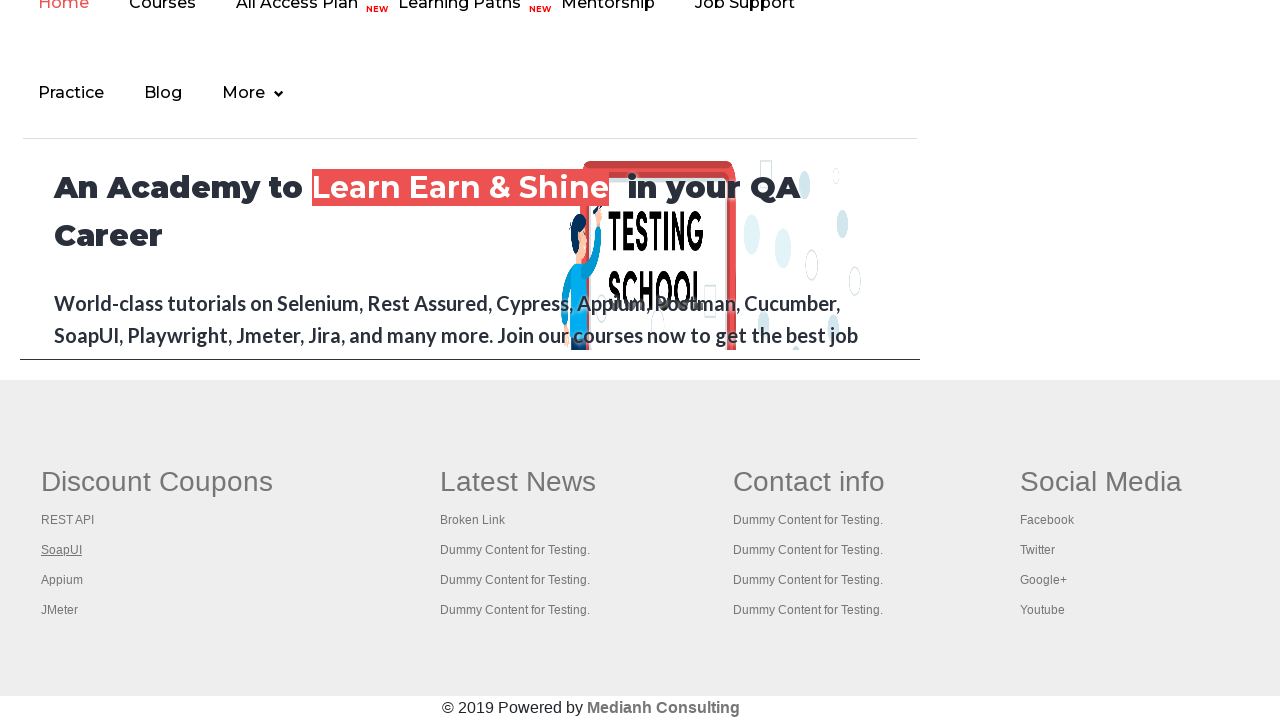

Closed new tab with title 'The World’s Most Popular API Testing Tool | SoapUI'
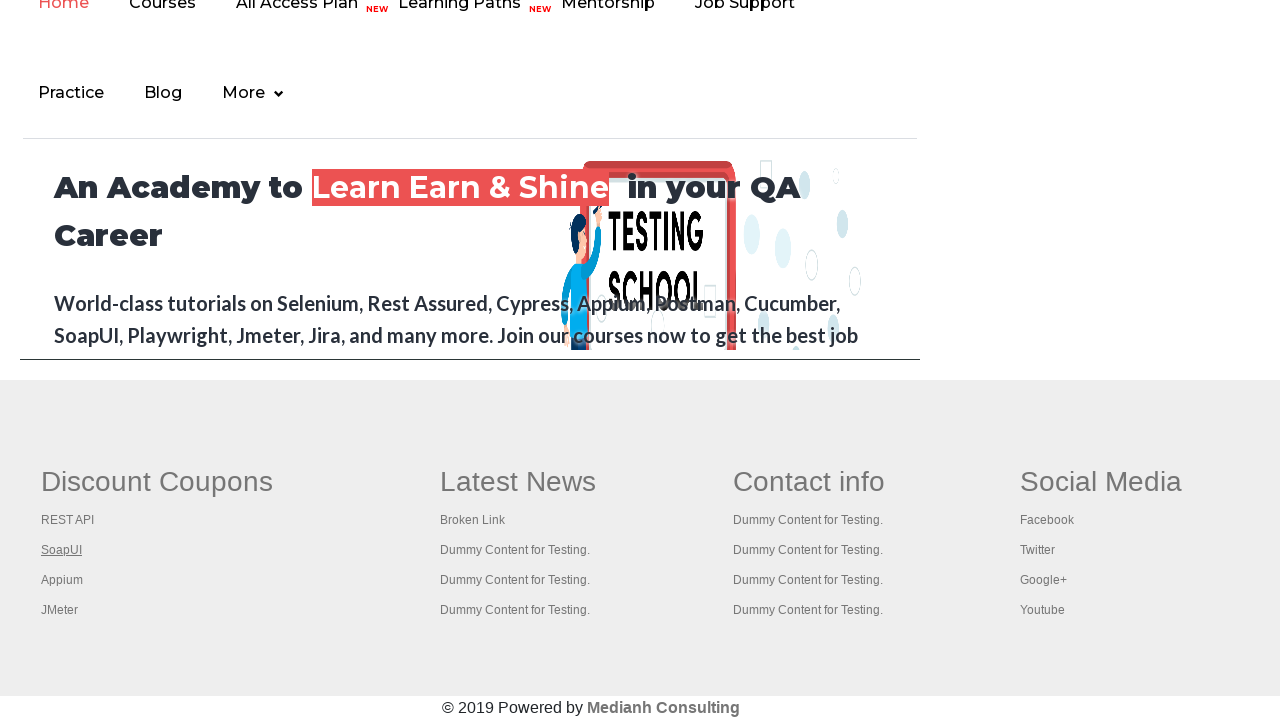

Retrieved link at index 3 from first column
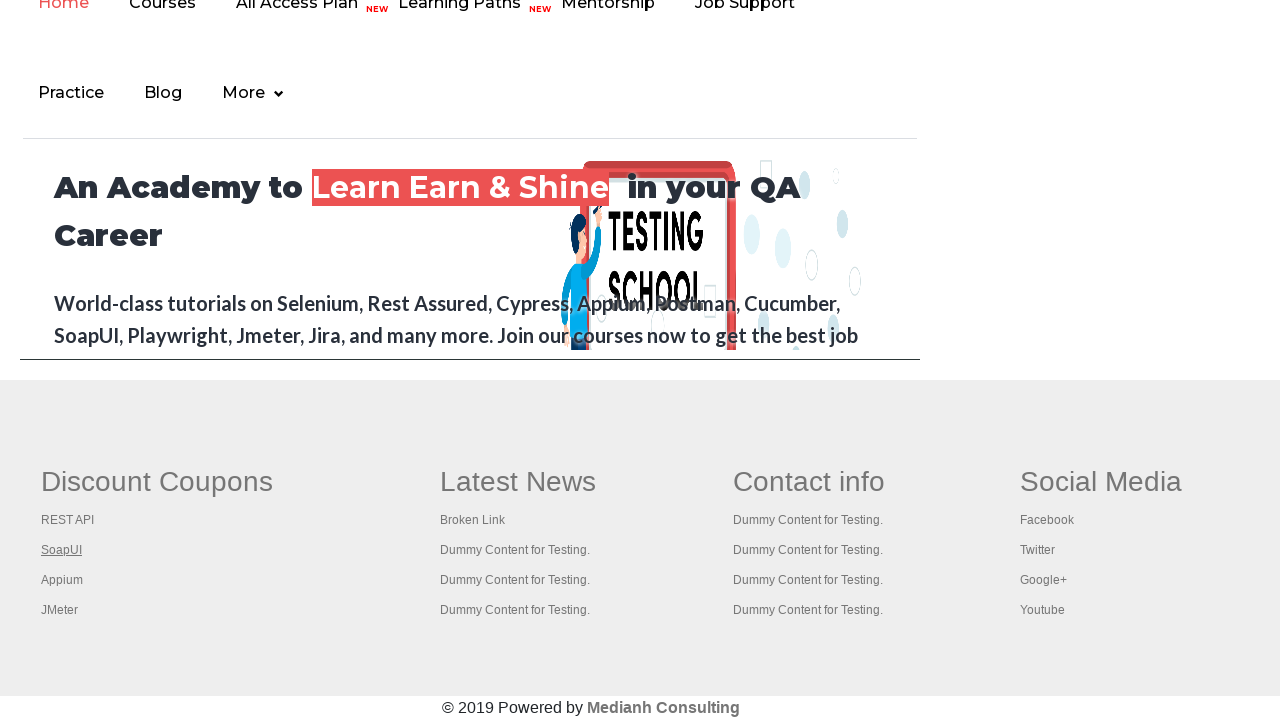

Opened link 3 in new tab using Ctrl+Click at (62, 580) on #gf-BIG >> xpath=//table/tbody/tr/td[1]/ul >> a >> nth=3
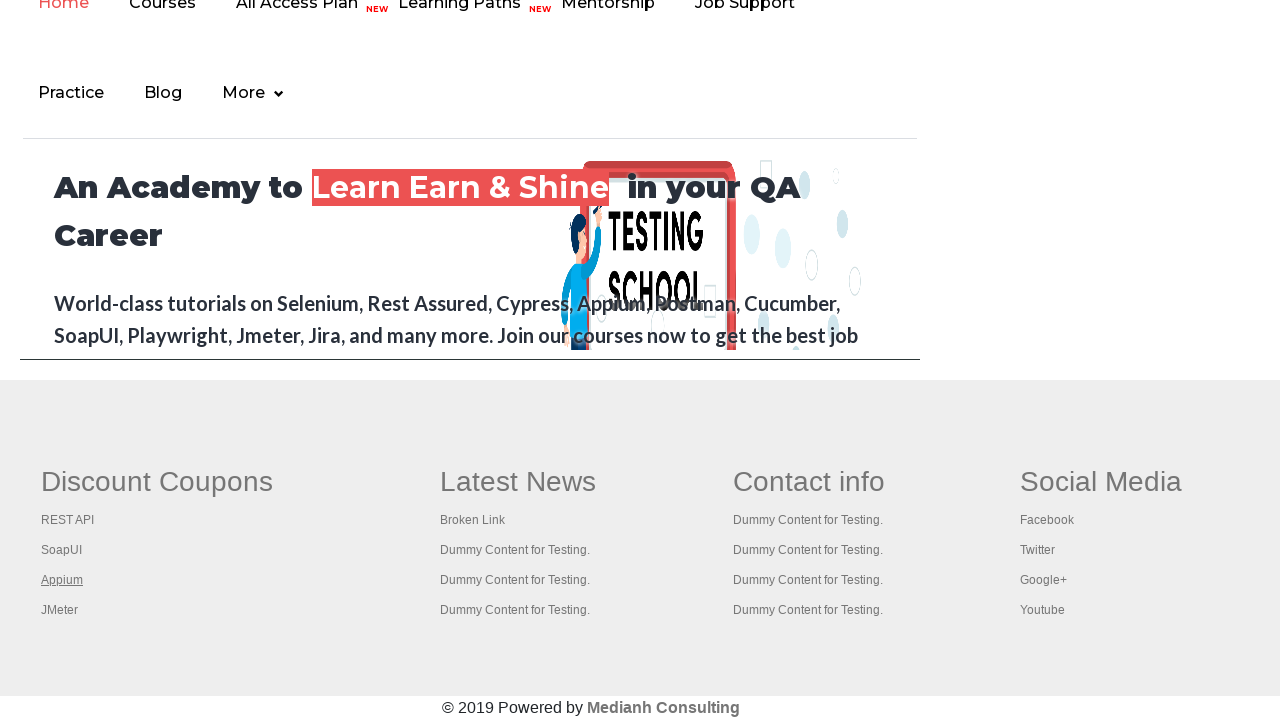

Retrieved title of new page: ''
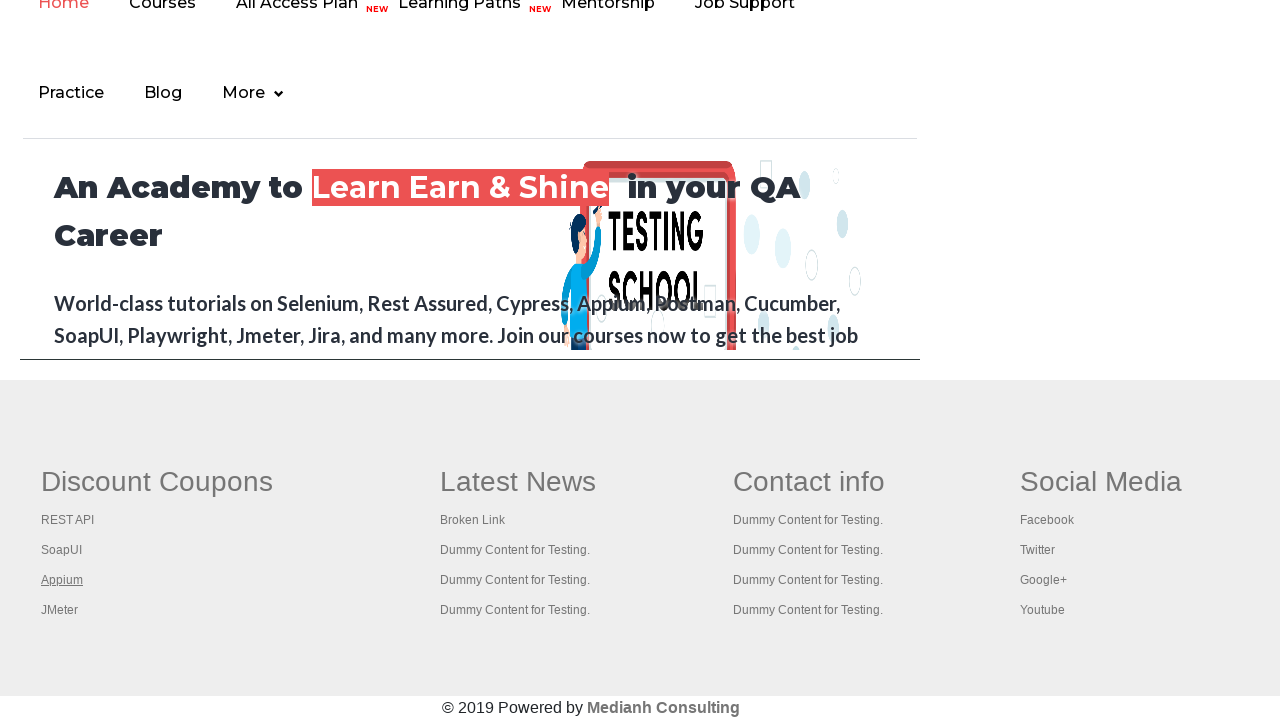

Closed new tab with title ''
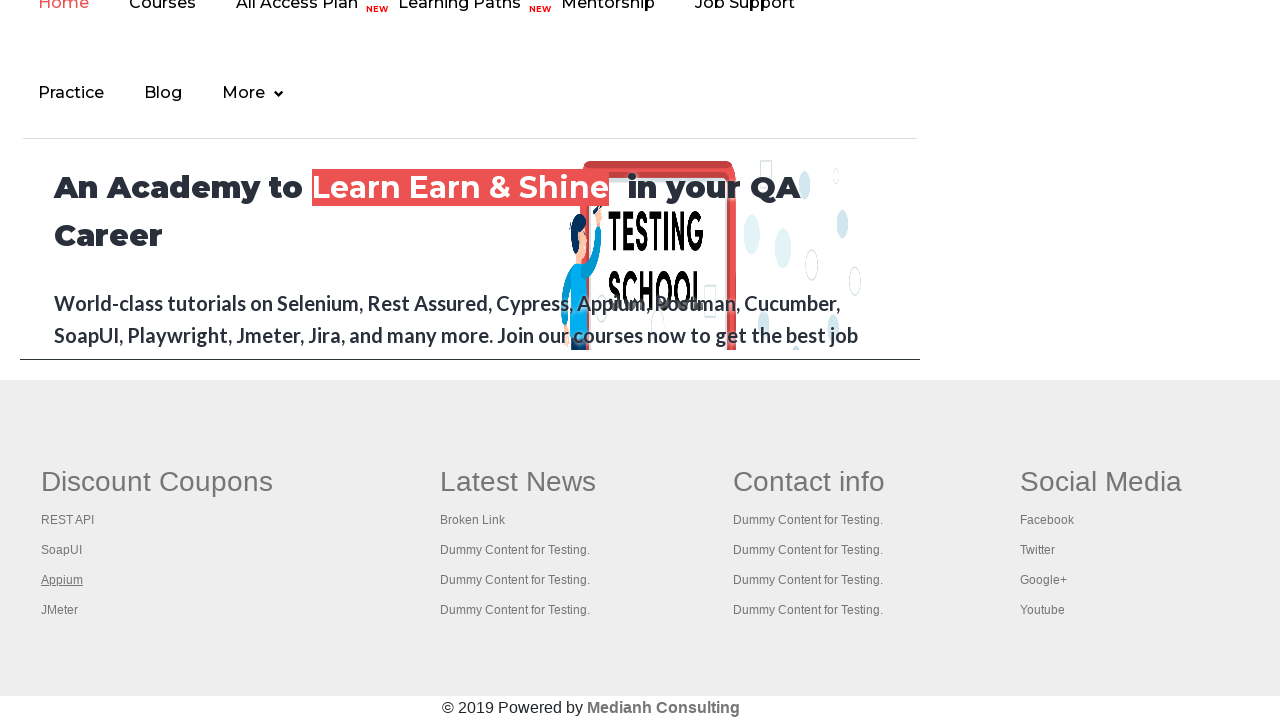

Retrieved link at index 4 from first column
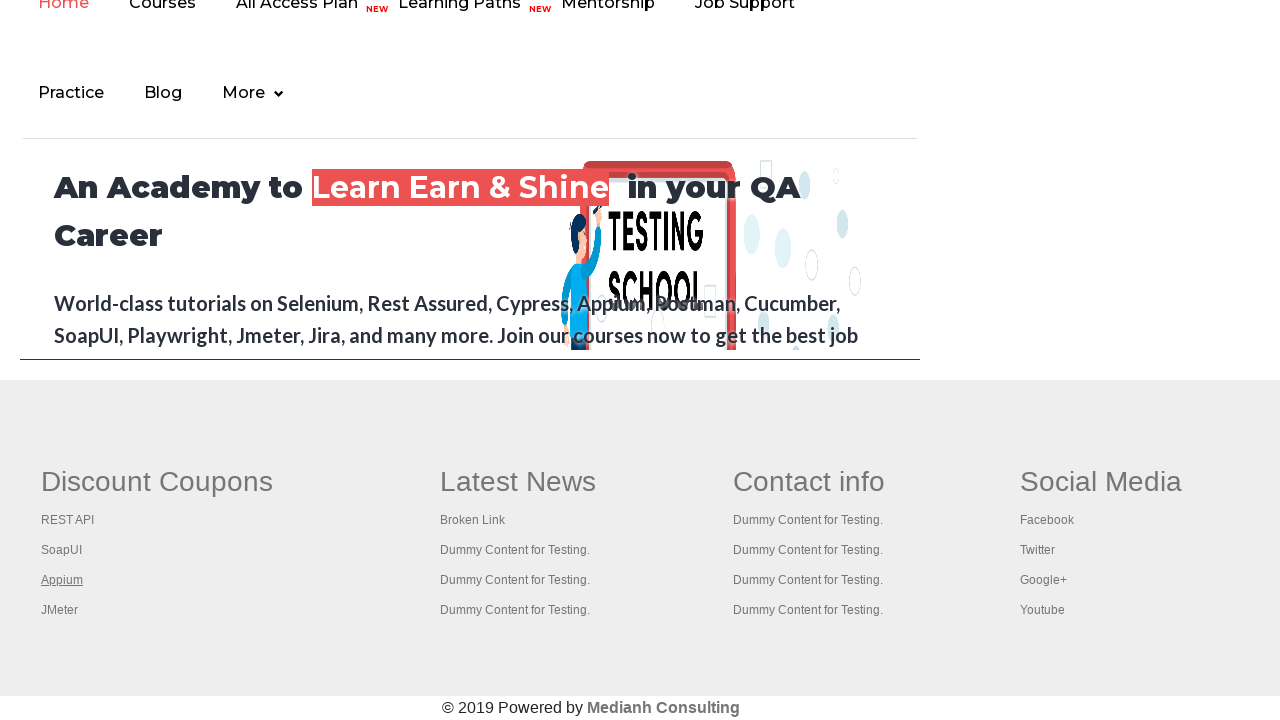

Opened link 4 in new tab using Ctrl+Click at (60, 610) on #gf-BIG >> xpath=//table/tbody/tr/td[1]/ul >> a >> nth=4
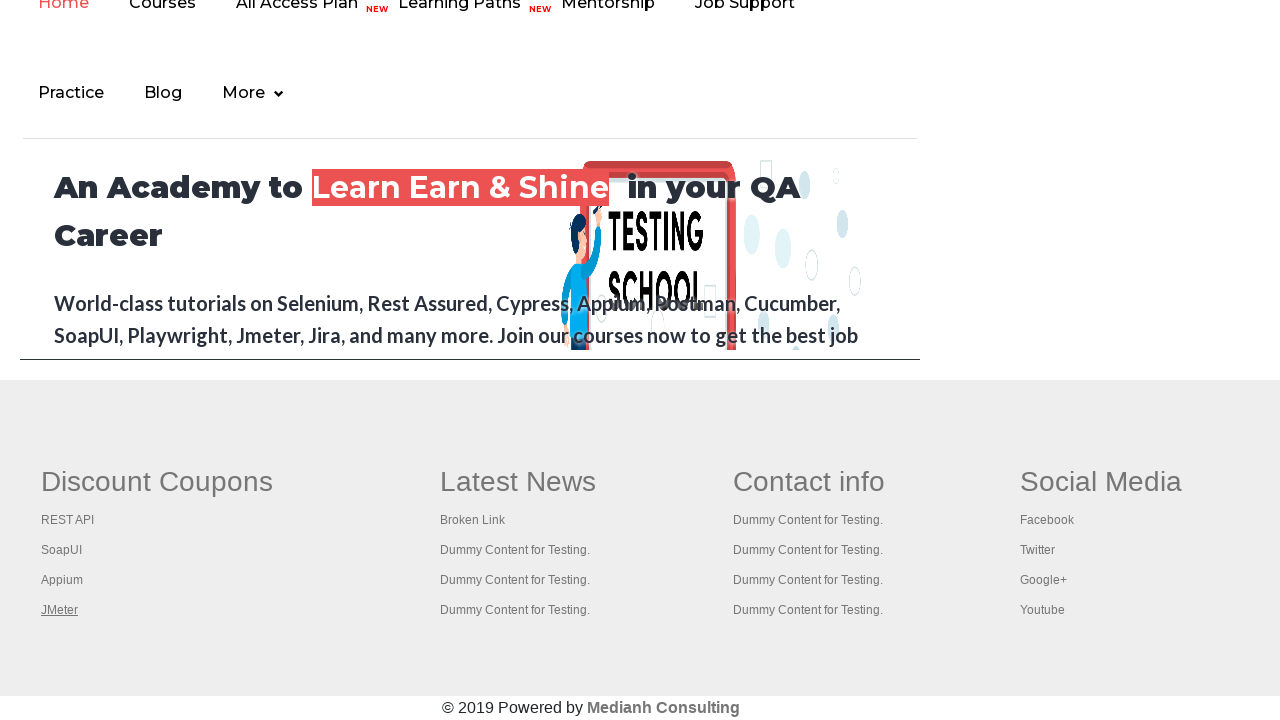

Retrieved title of new page: 'Apache JMeter - Apache JMeter™'
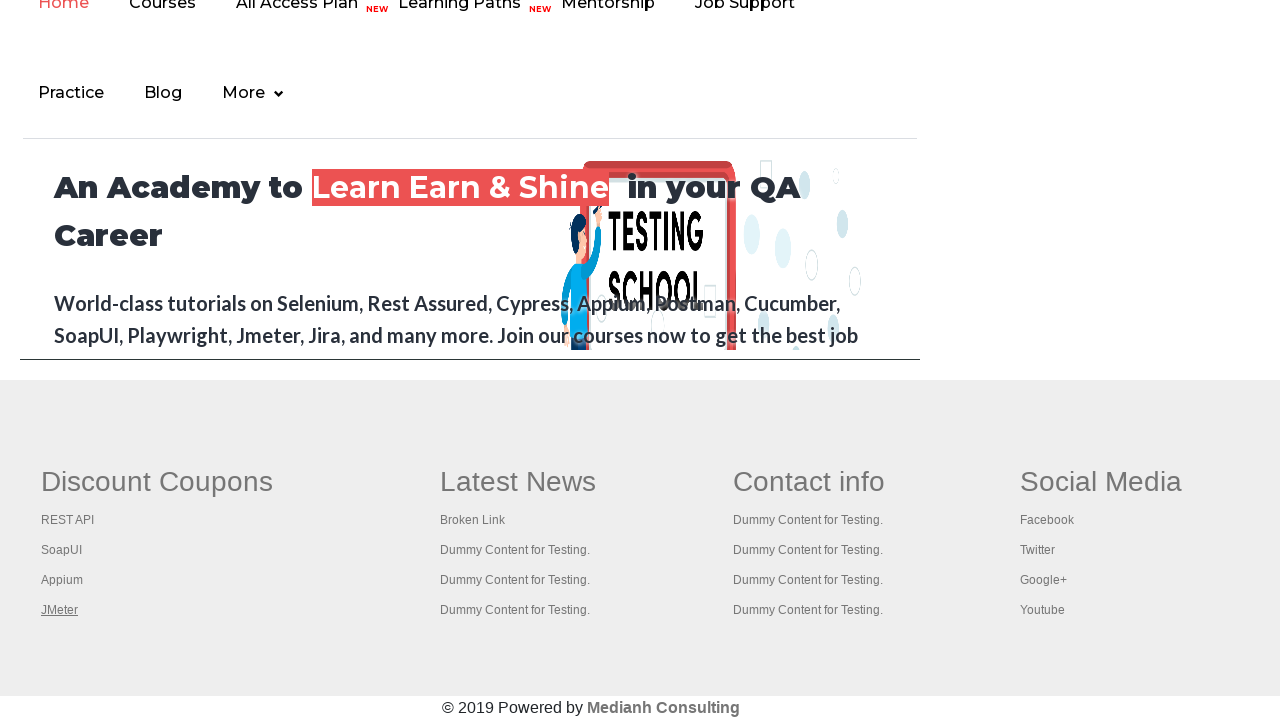

Closed new tab with title 'Apache JMeter - Apache JMeter™'
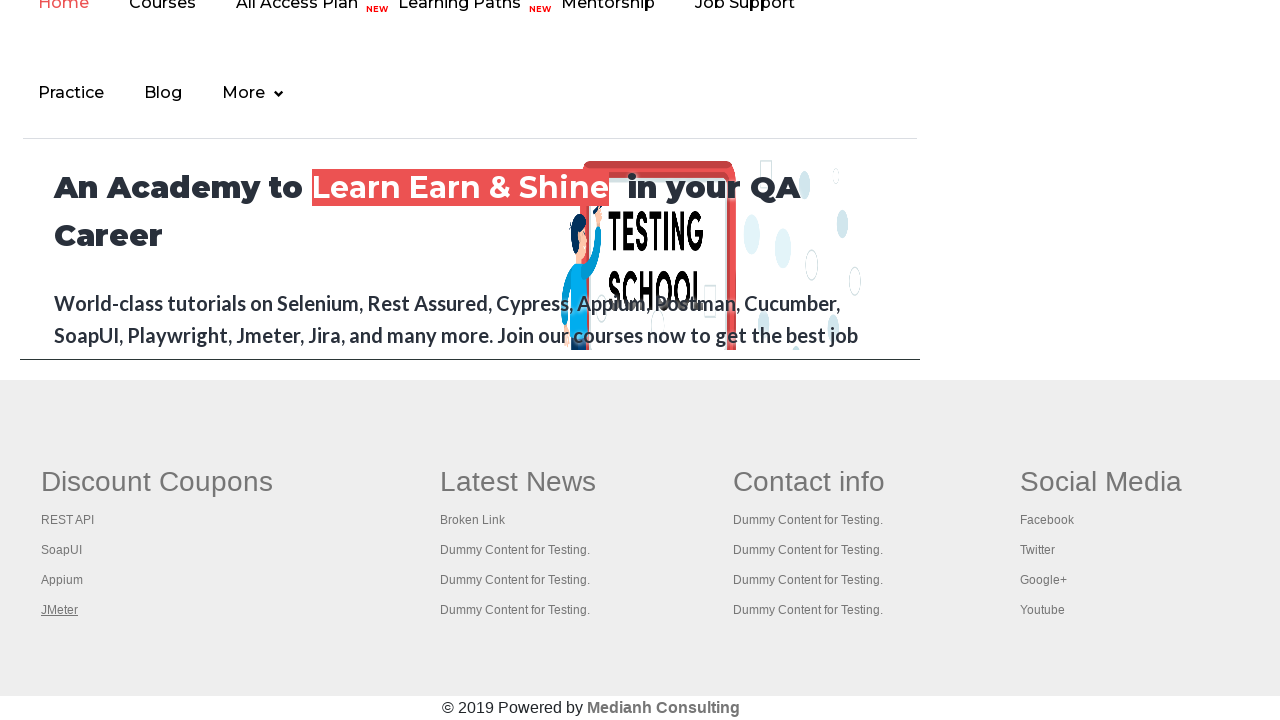

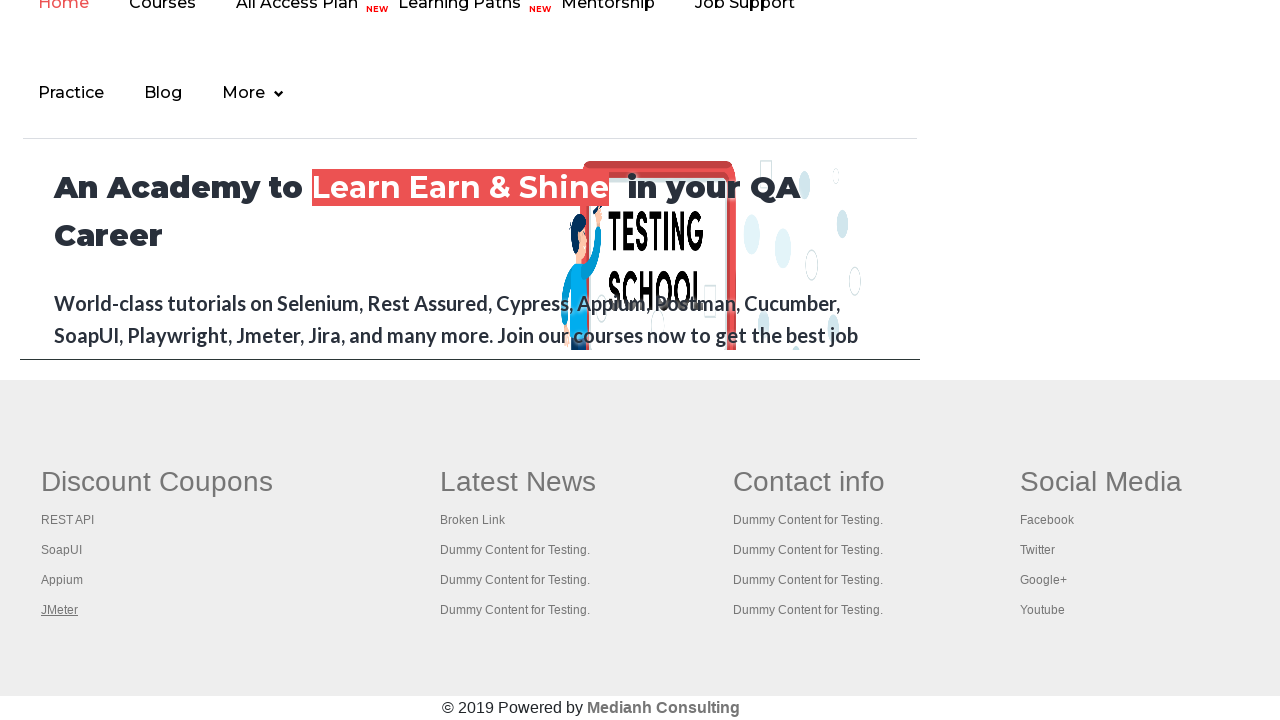